Tests context menu functionality by navigating to the Context Menu page, performing a right-click on a designated box element, and accepting the resulting alert dialog.

Starting URL: https://the-internet.herokuapp.com/

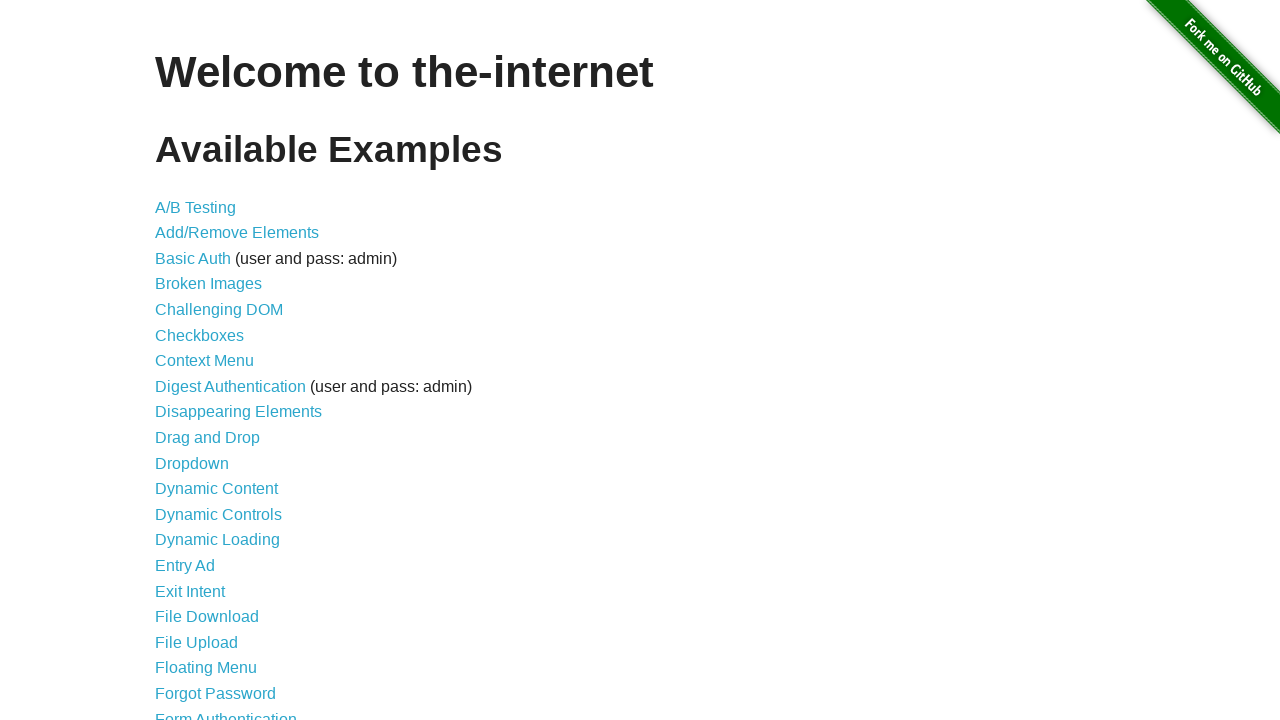

Clicked on Context Menu link to navigate to context menu page at (204, 361) on a:text('Context Menu')
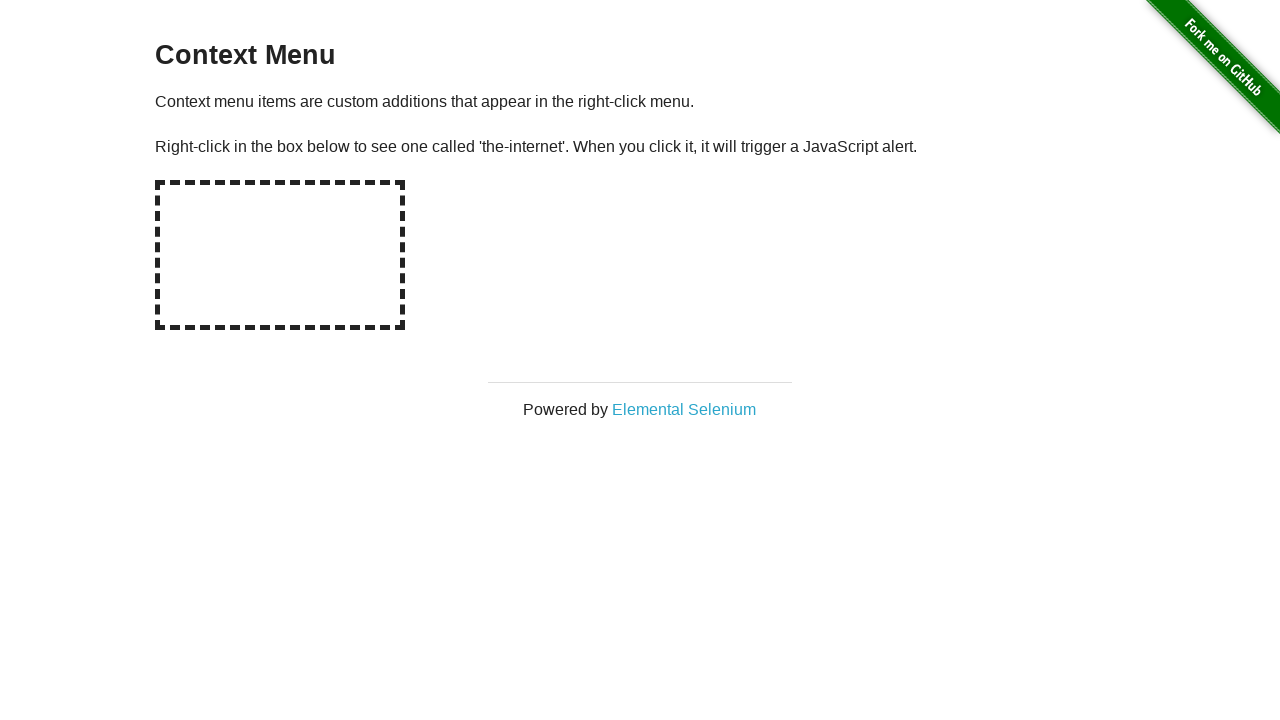

Right-clicked on the hot-spot box element at (280, 255) on #hot-spot
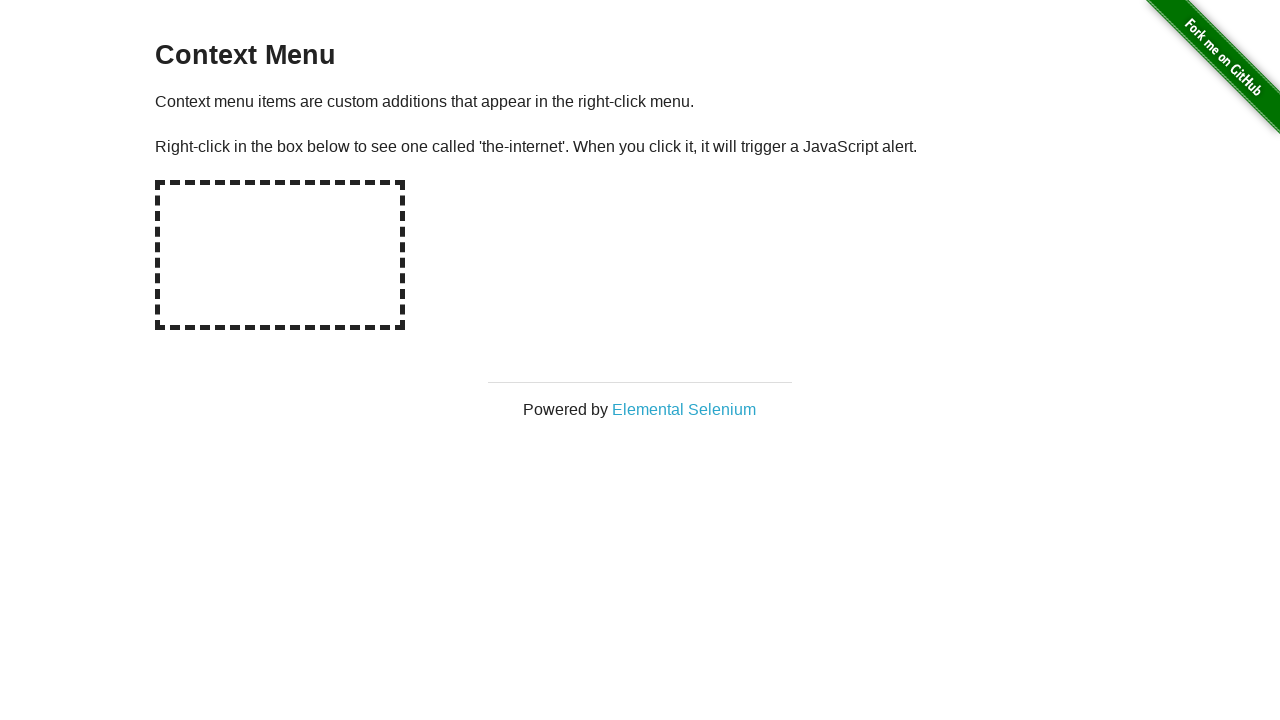

Set up dialog handler to accept alert dialogs
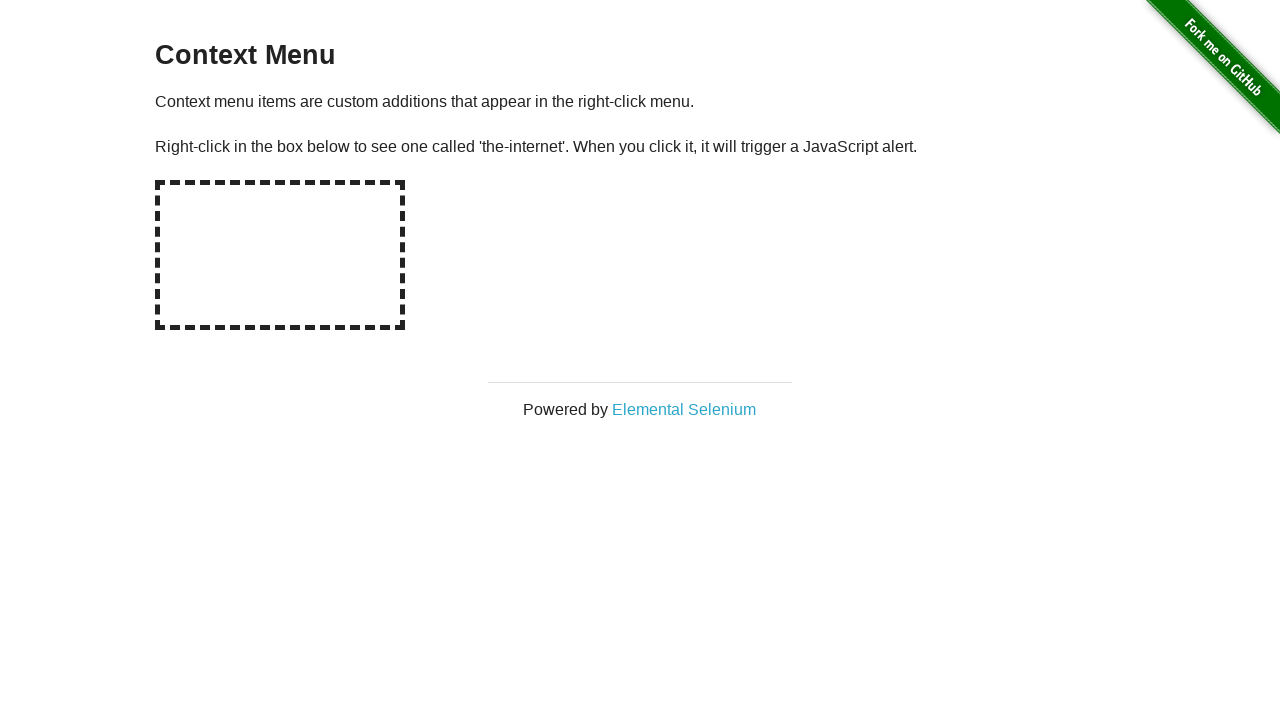

Right-clicked on hot-spot box again to trigger alert dialog at (280, 255) on #hot-spot
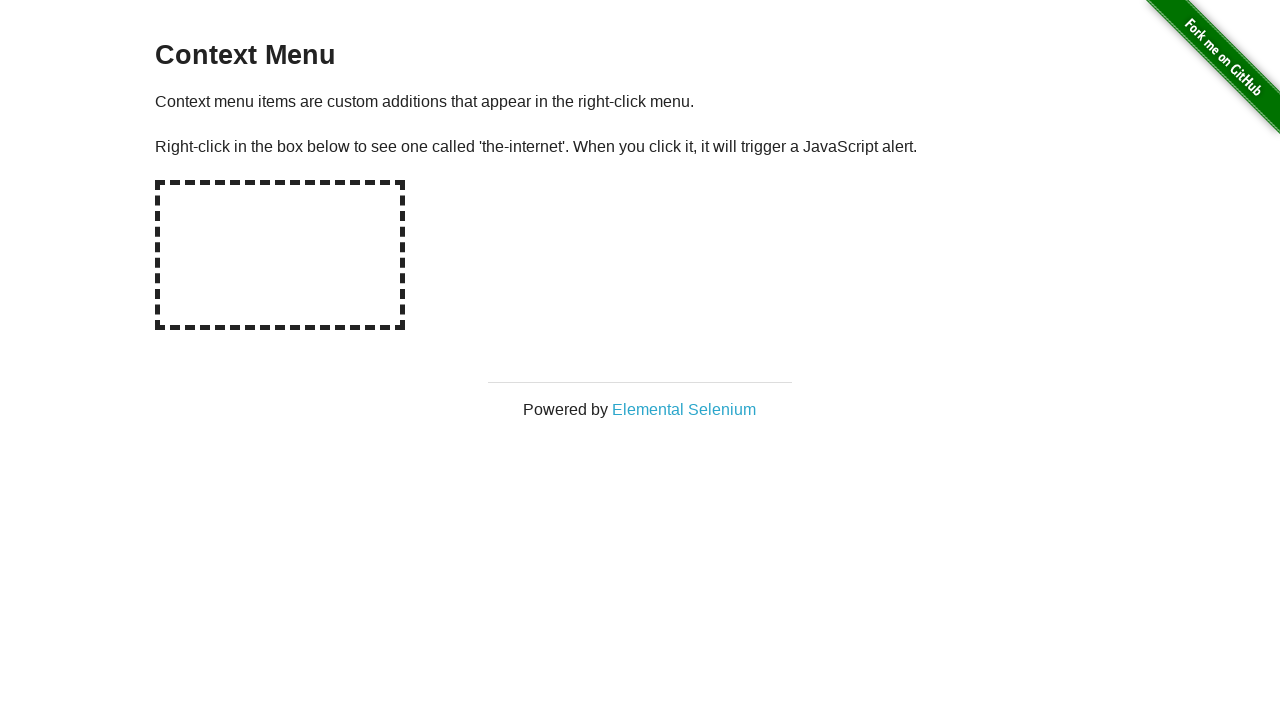

Waited for alert dialog to be processed
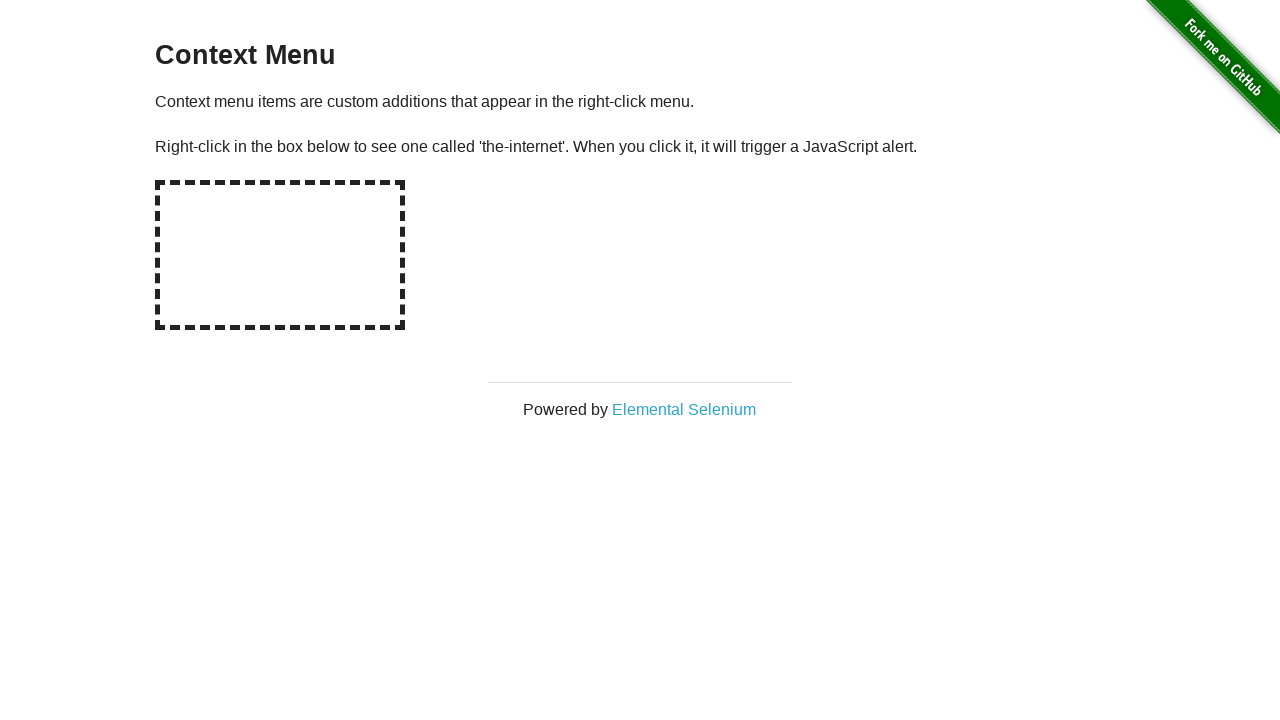

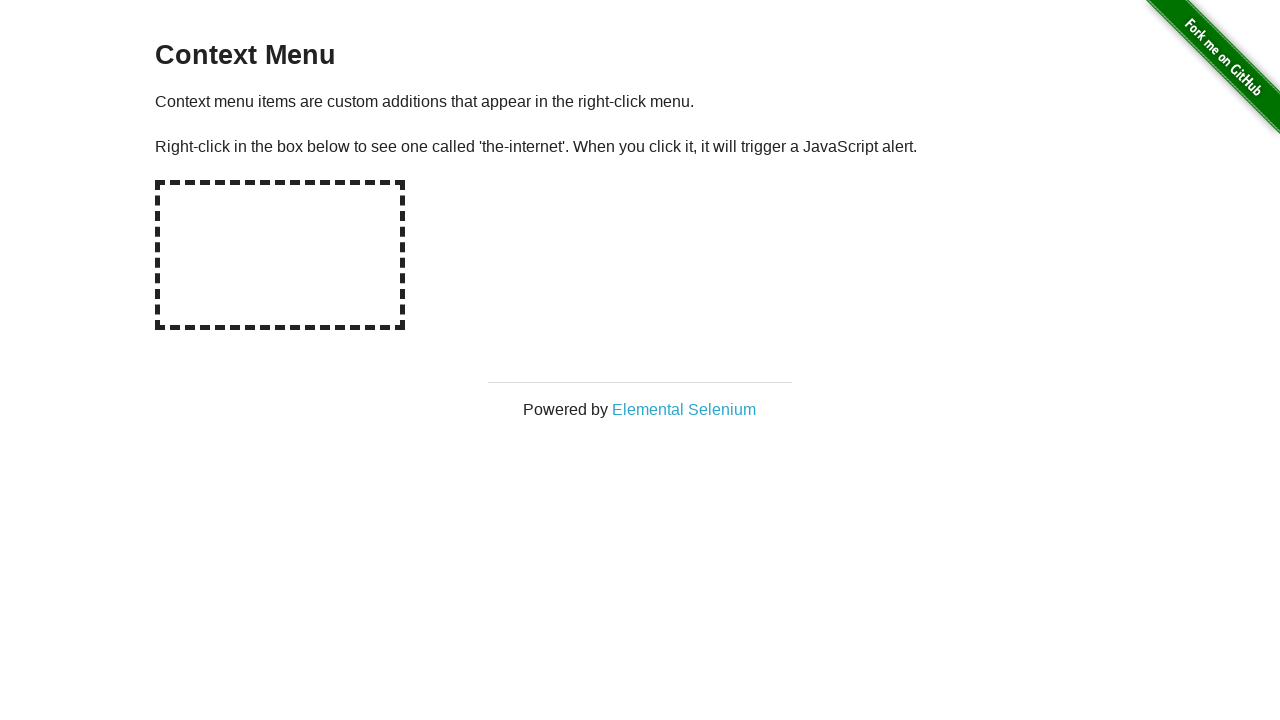